Tests checkbox handling by selecting multiple checkboxes (indices 4 and above), then unselecting them, and finally ensuring all checkboxes are unchecked if they were selected.

Starting URL: https://testautomationpractice.blogspot.com/

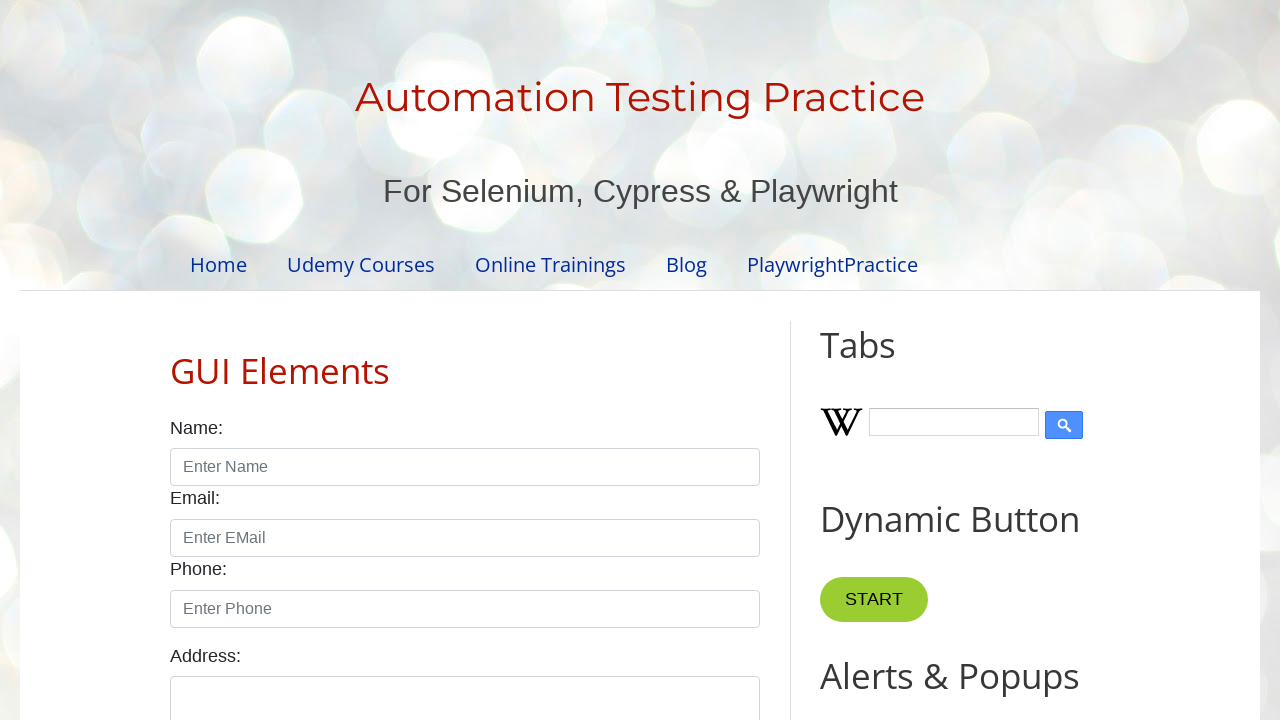

Located all checkboxes with class 'form-check-input'
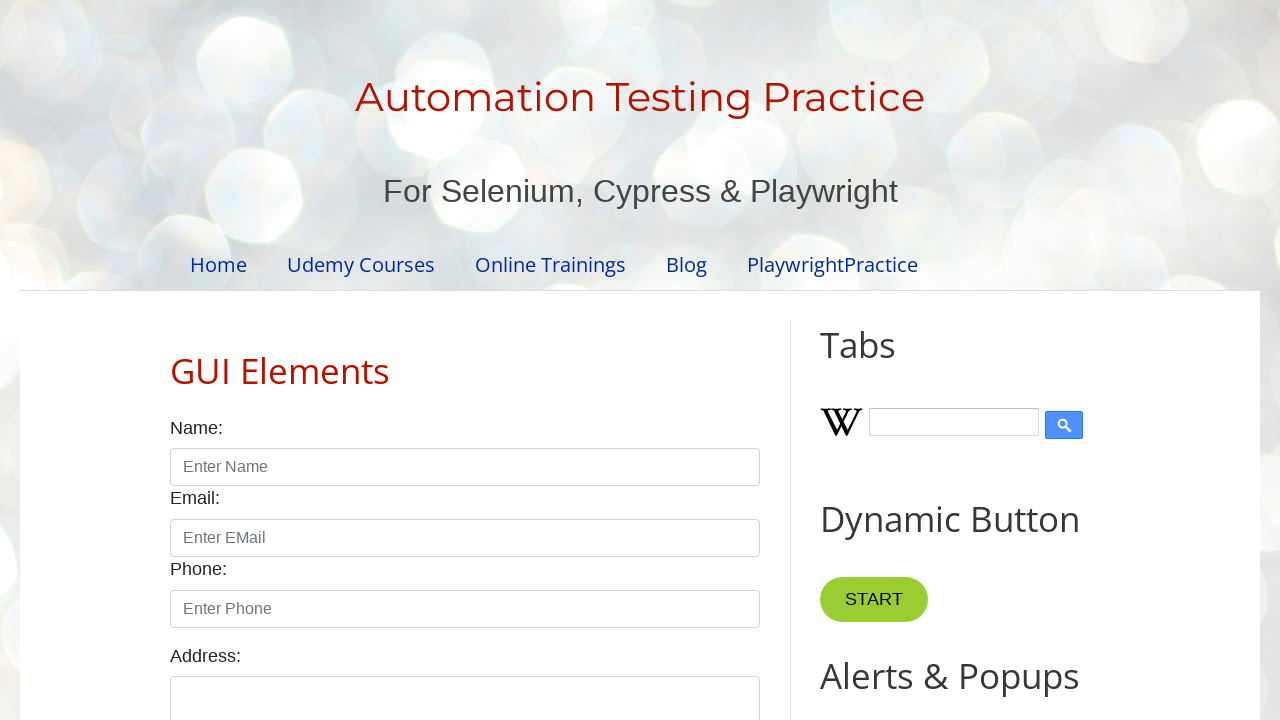

Selected checkbox at index 4 at (604, 360) on input.form-check-input[type='checkbox'] >> nth=4
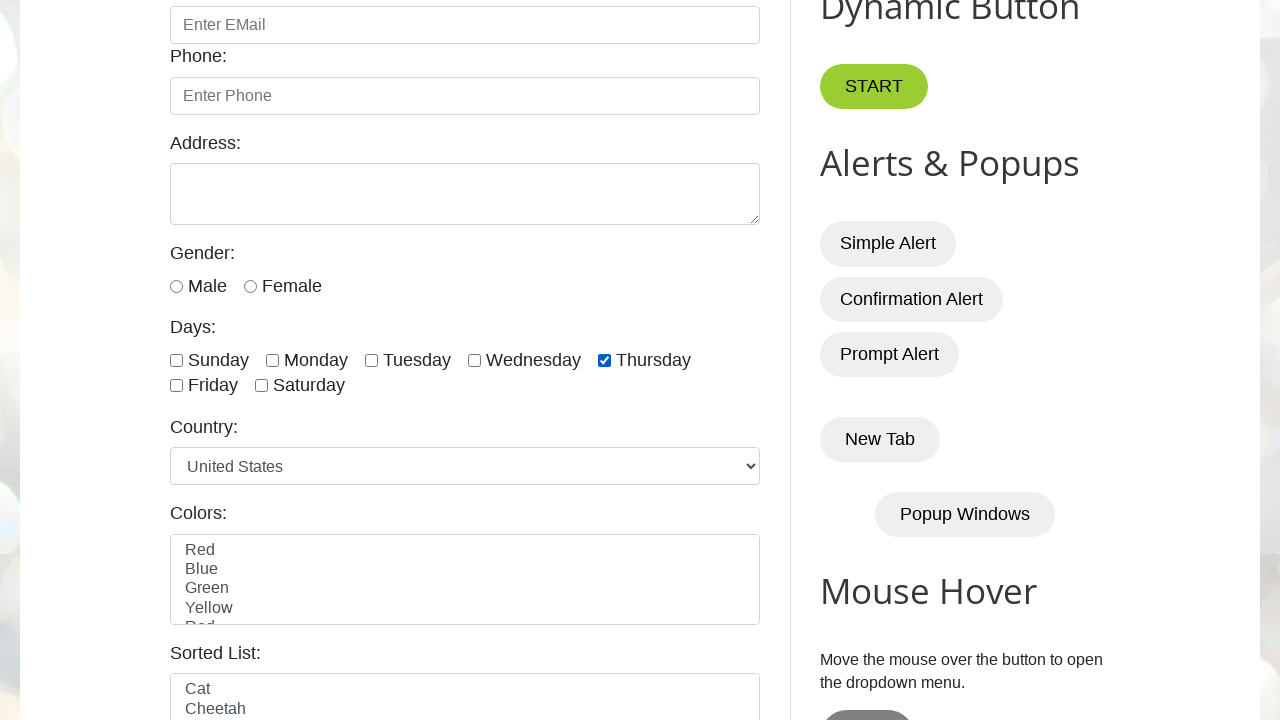

Selected checkbox at index 5 at (176, 386) on input.form-check-input[type='checkbox'] >> nth=5
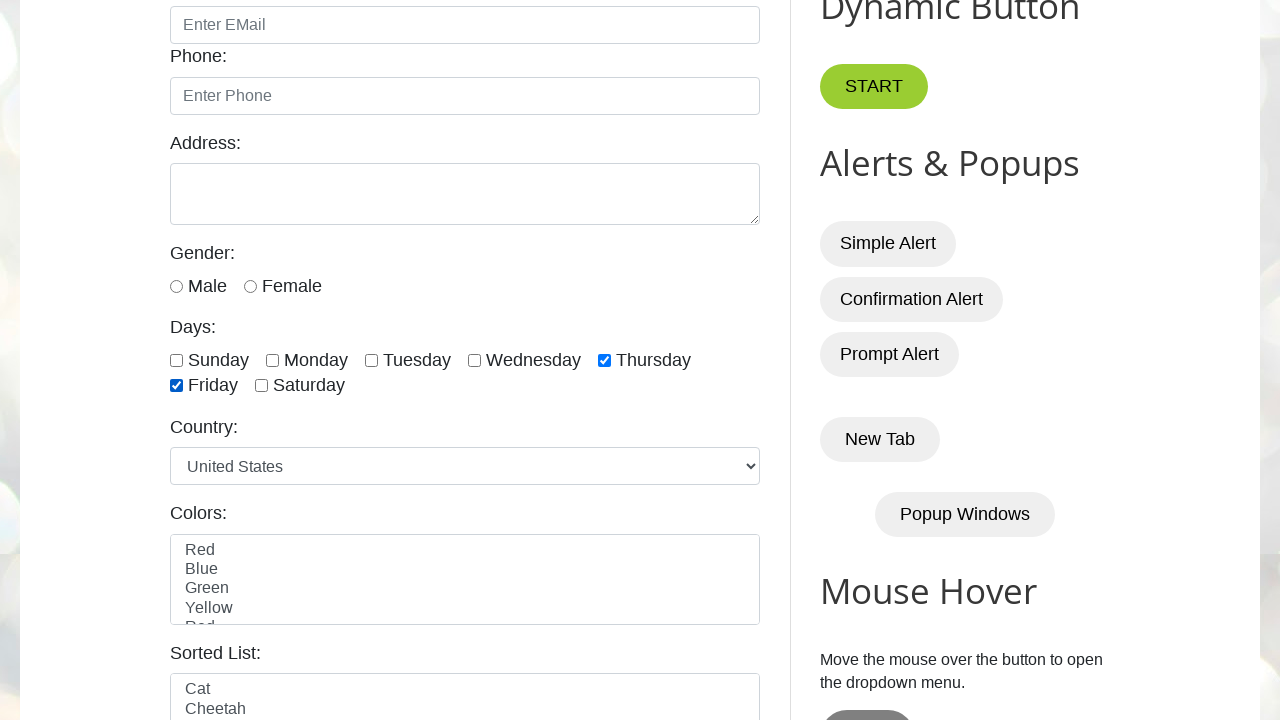

Selected checkbox at index 6 at (262, 386) on input.form-check-input[type='checkbox'] >> nth=6
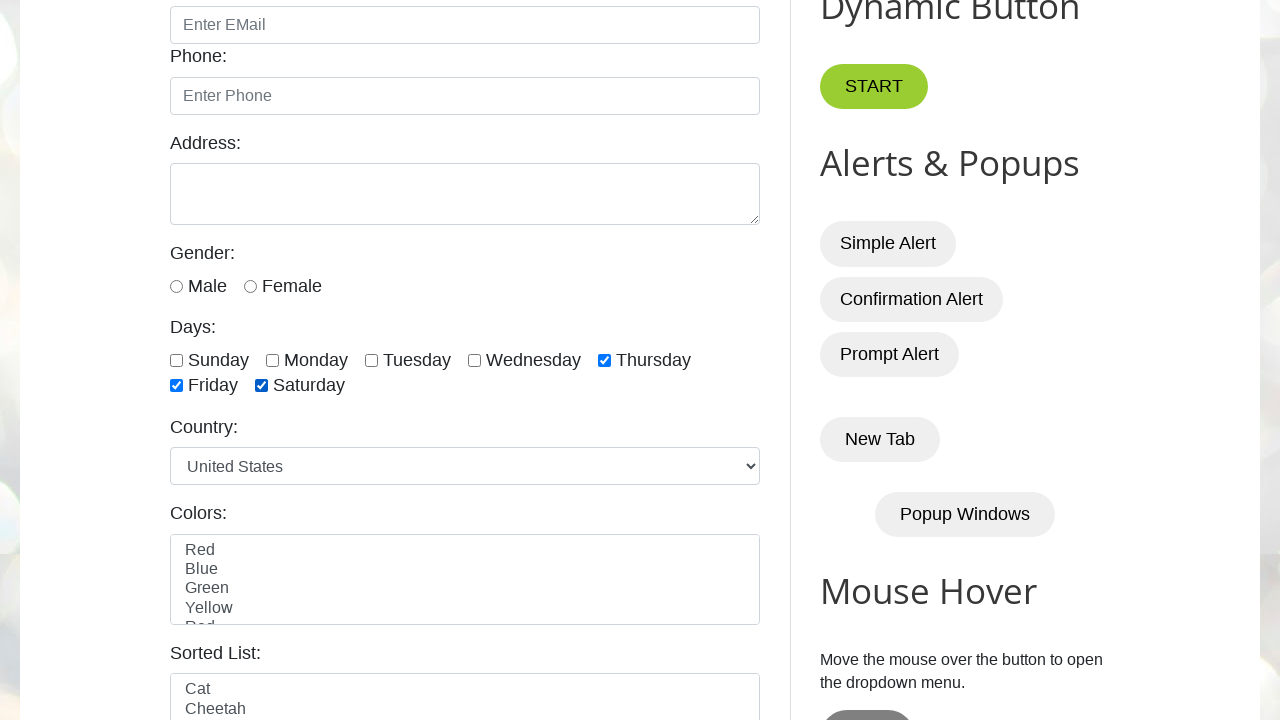

Unselected checkbox at index 4 at (604, 360) on input.form-check-input[type='checkbox'] >> nth=4
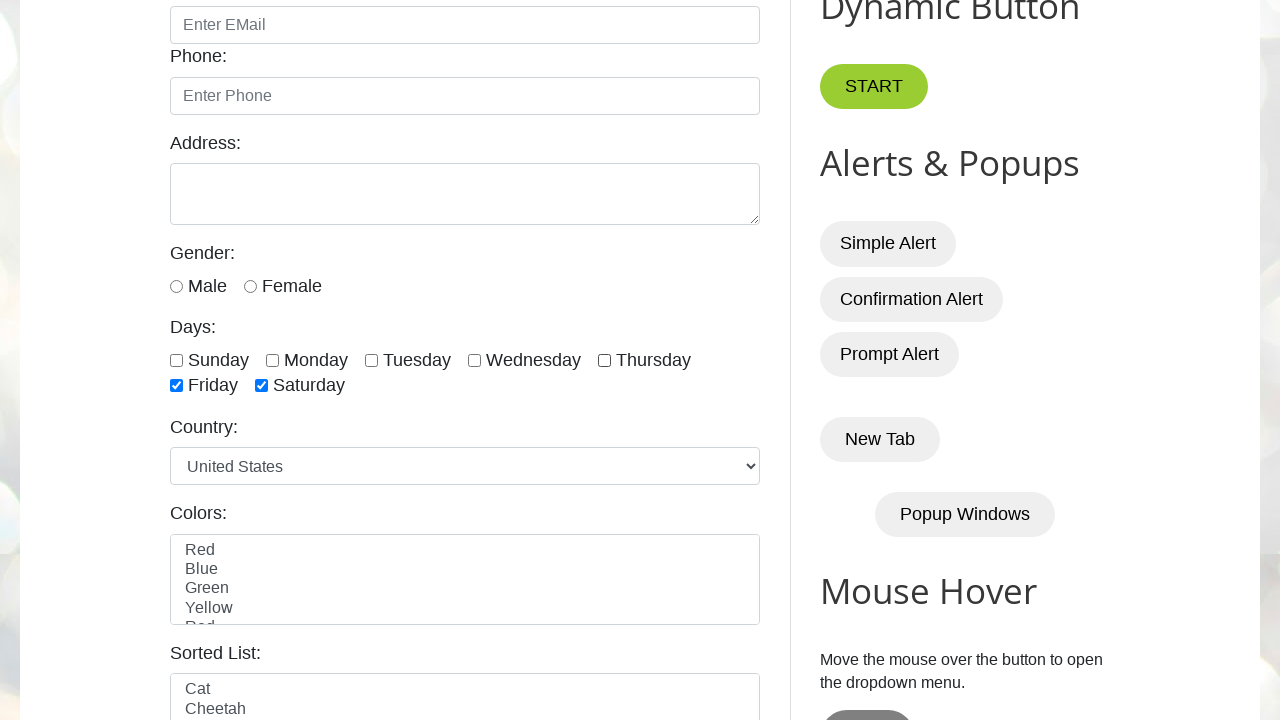

Unselected checkbox at index 5 at (176, 386) on input.form-check-input[type='checkbox'] >> nth=5
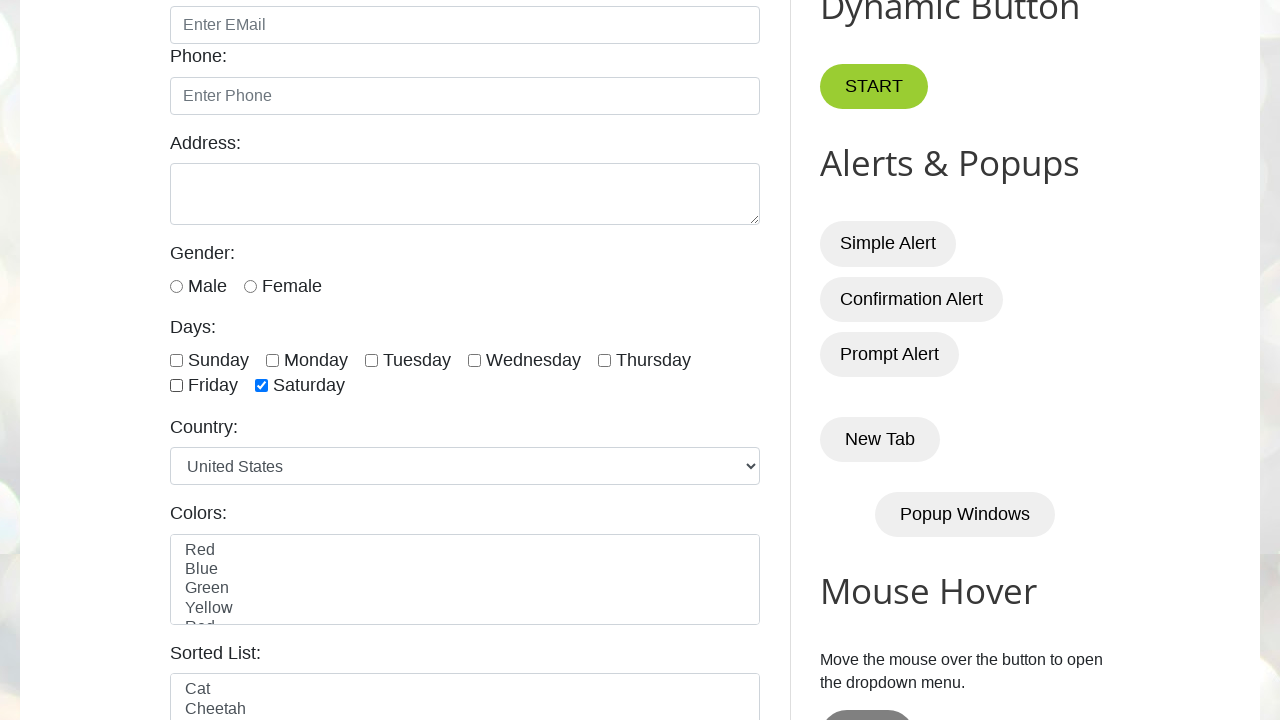

Unselected checkbox at index 6 at (262, 386) on input.form-check-input[type='checkbox'] >> nth=6
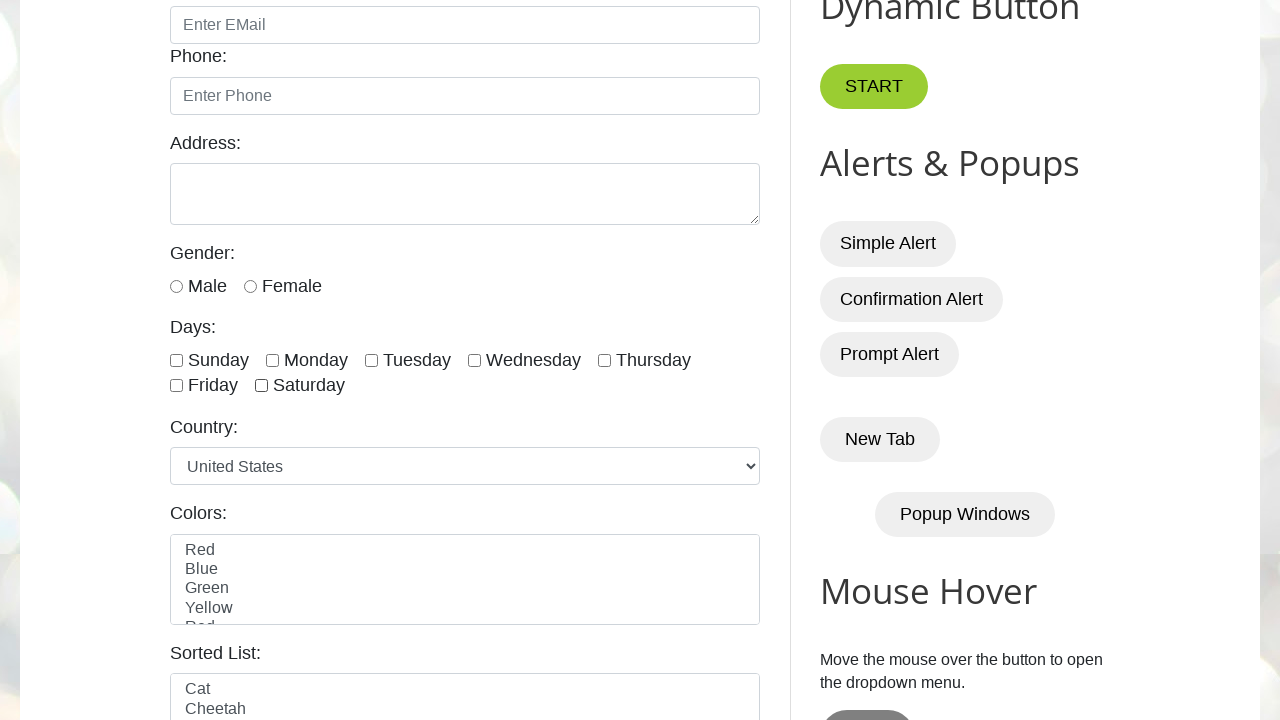

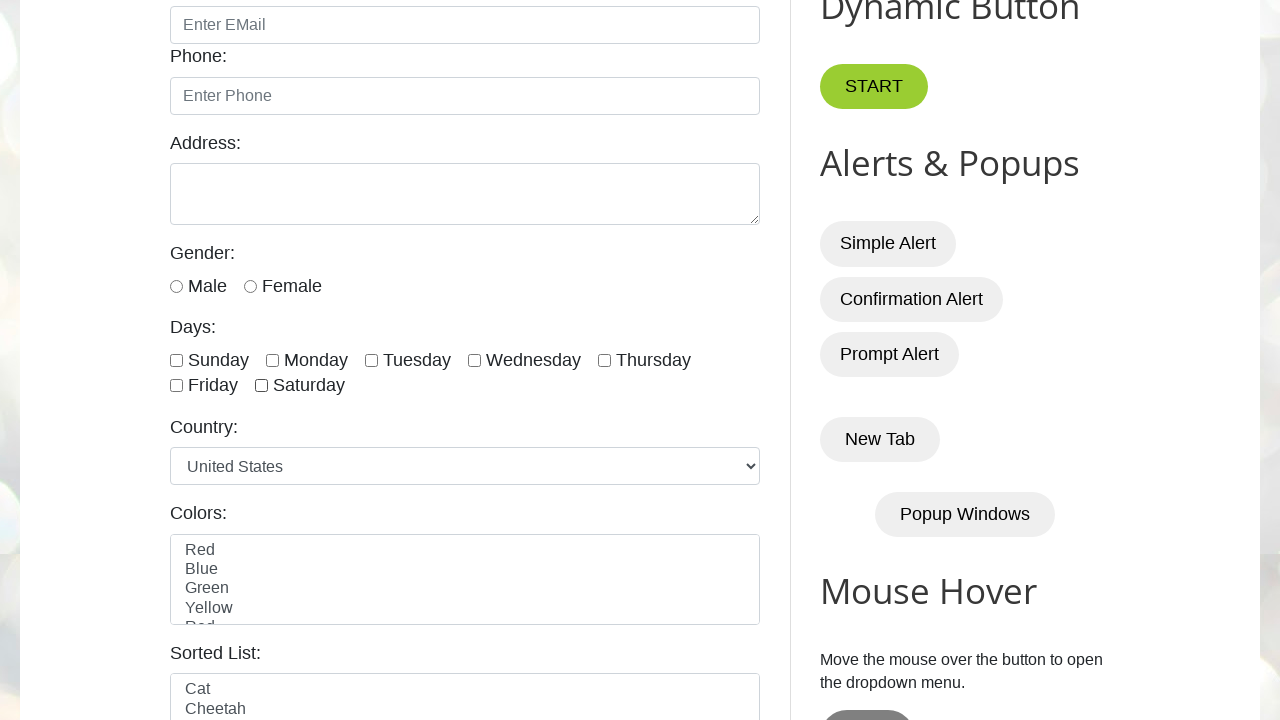